Tests a math form by reading a value from the page, calculating a mathematical formula (log of absolute value of 12*sin(x)), entering the result, checking two checkboxes, and submitting the form

Starting URL: http://suninjuly.github.io/math.html

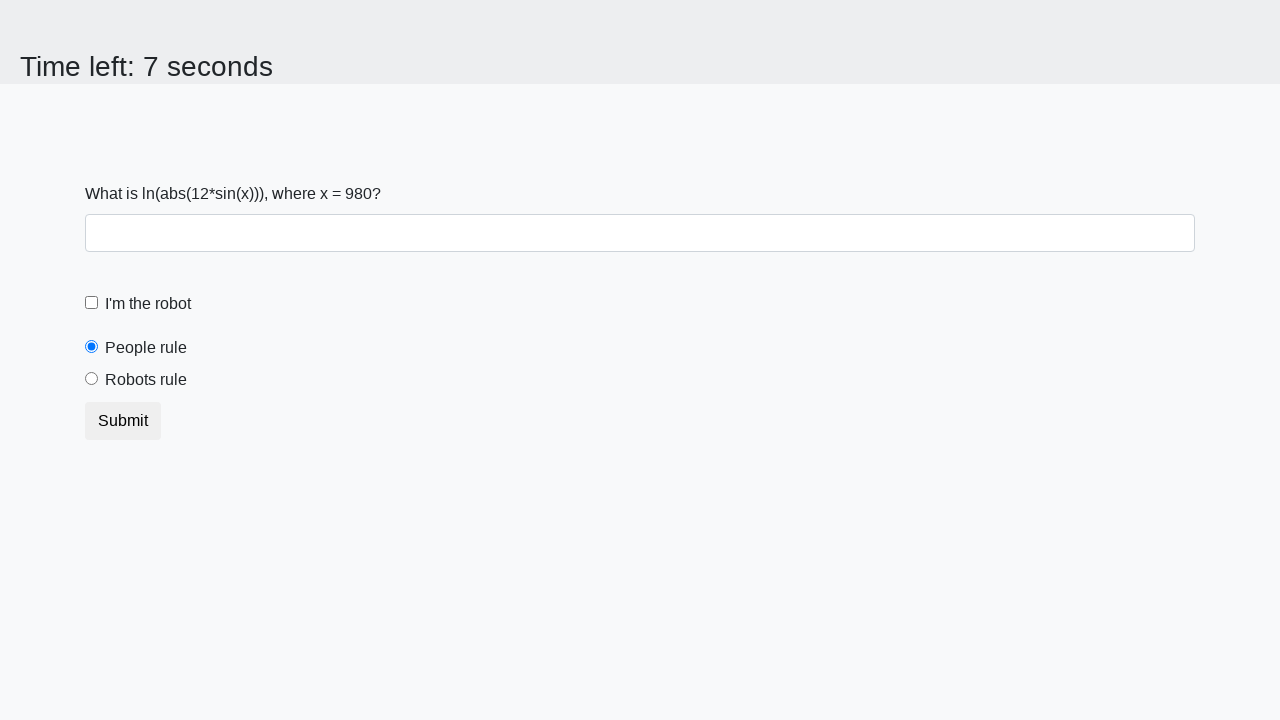

Navigated to math form page
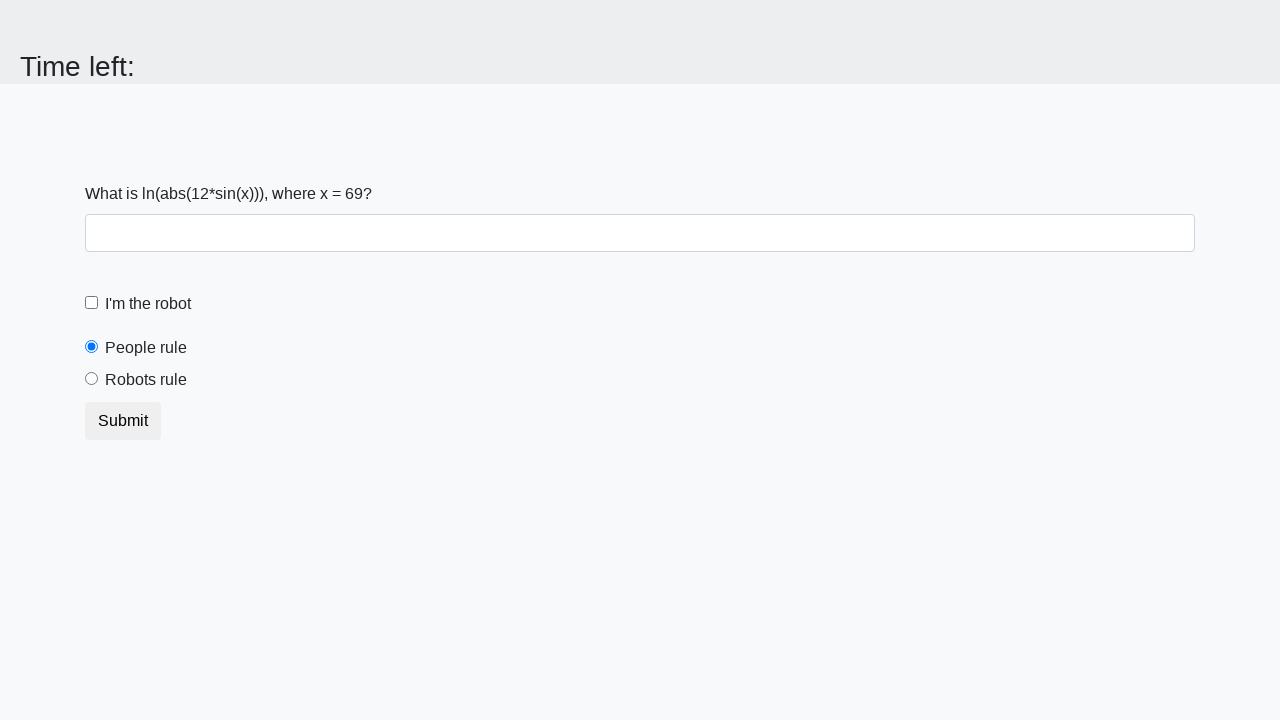

Read x value from page: 69
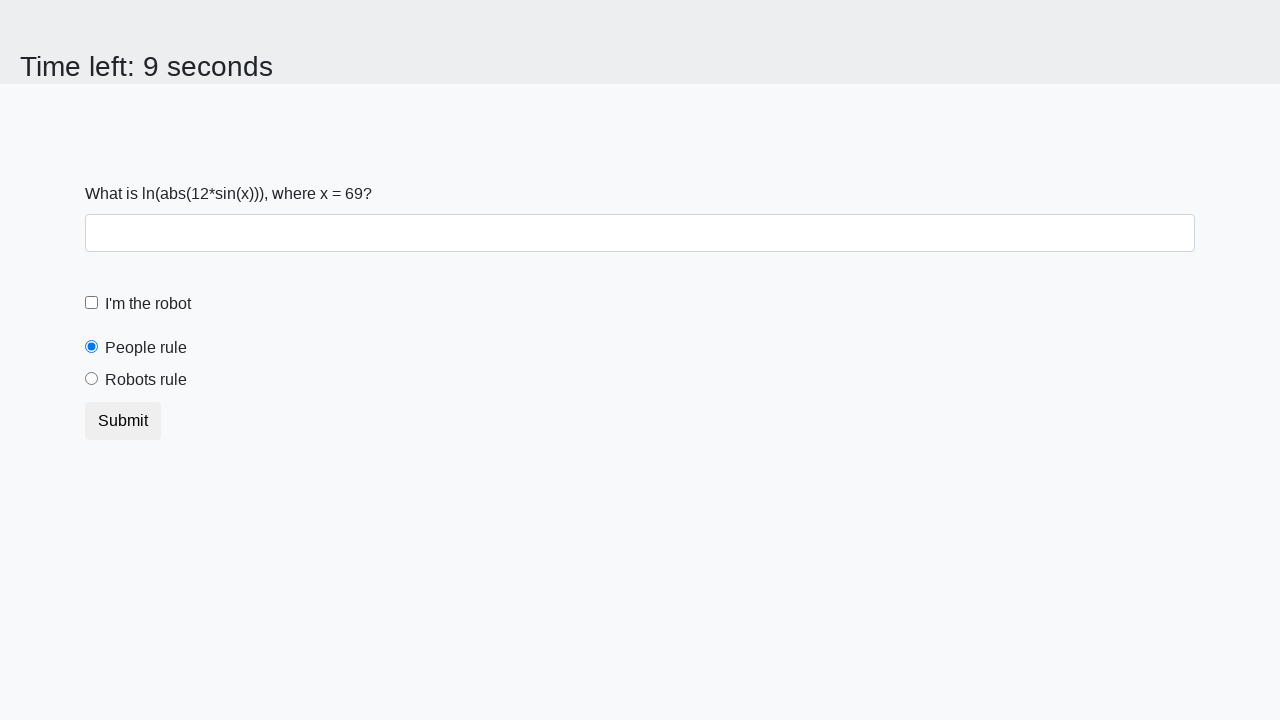

Calculated formula result: log(|12*sin(69)|) = 0.3202105618224354
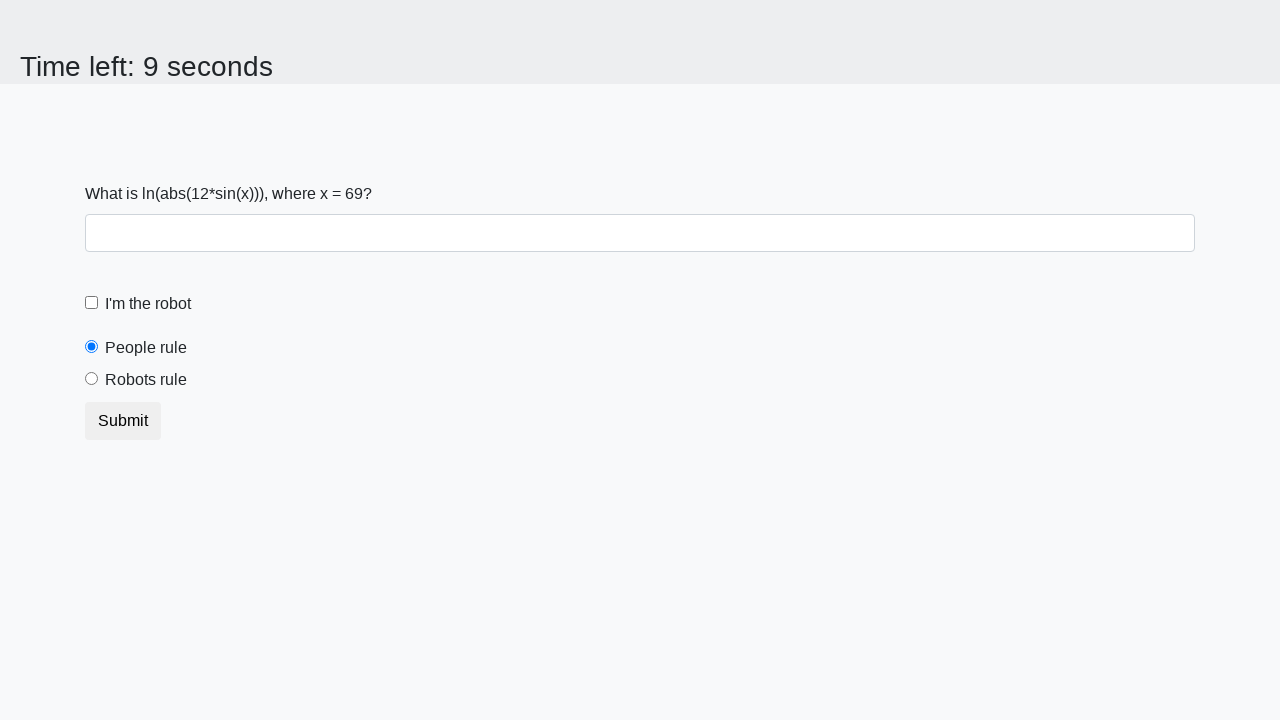

Filled answer field with calculated value: 0.3202105618224354 on #answer
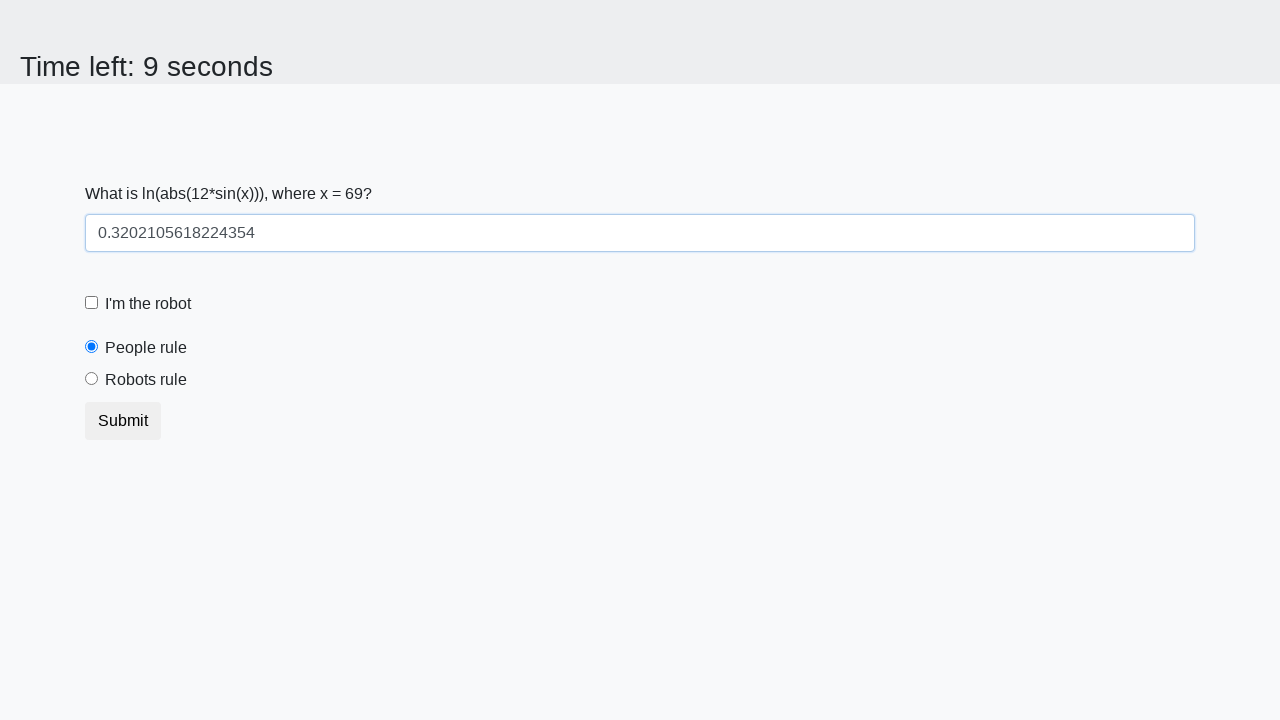

Checked the robot checkbox at (92, 303) on #robotCheckbox
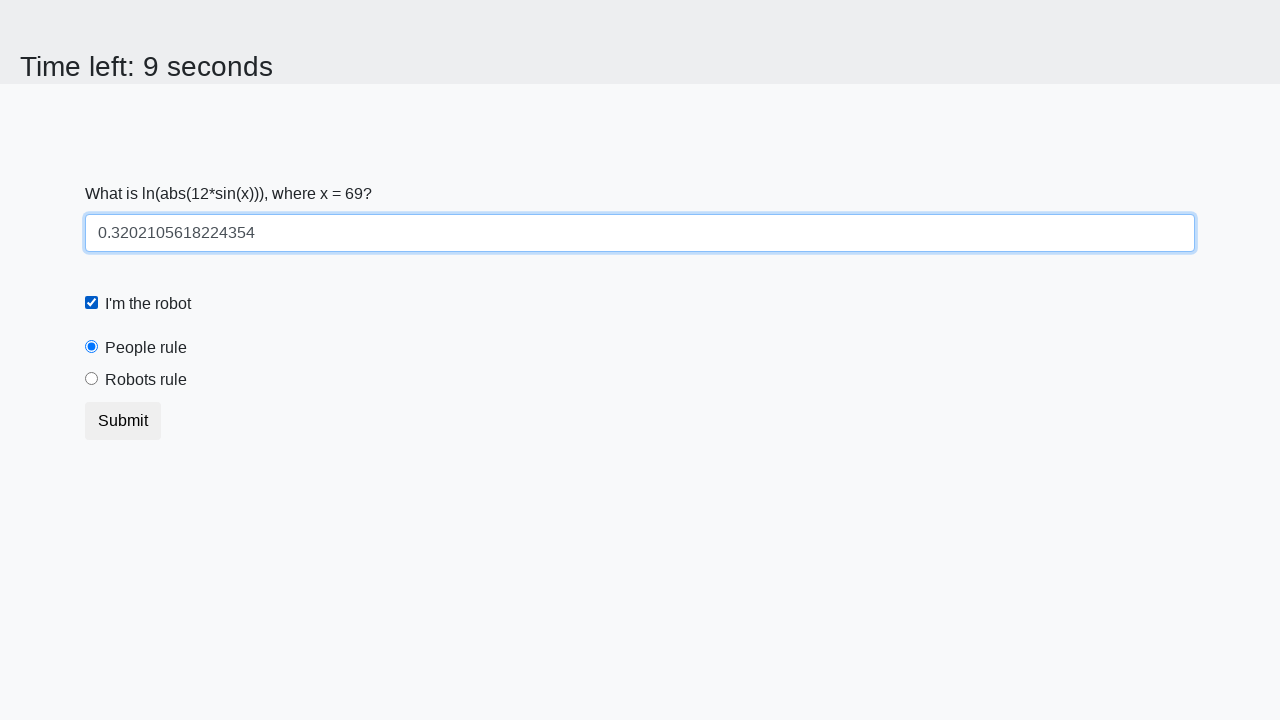

Checked the robots rule checkbox at (92, 379) on #robotsRule
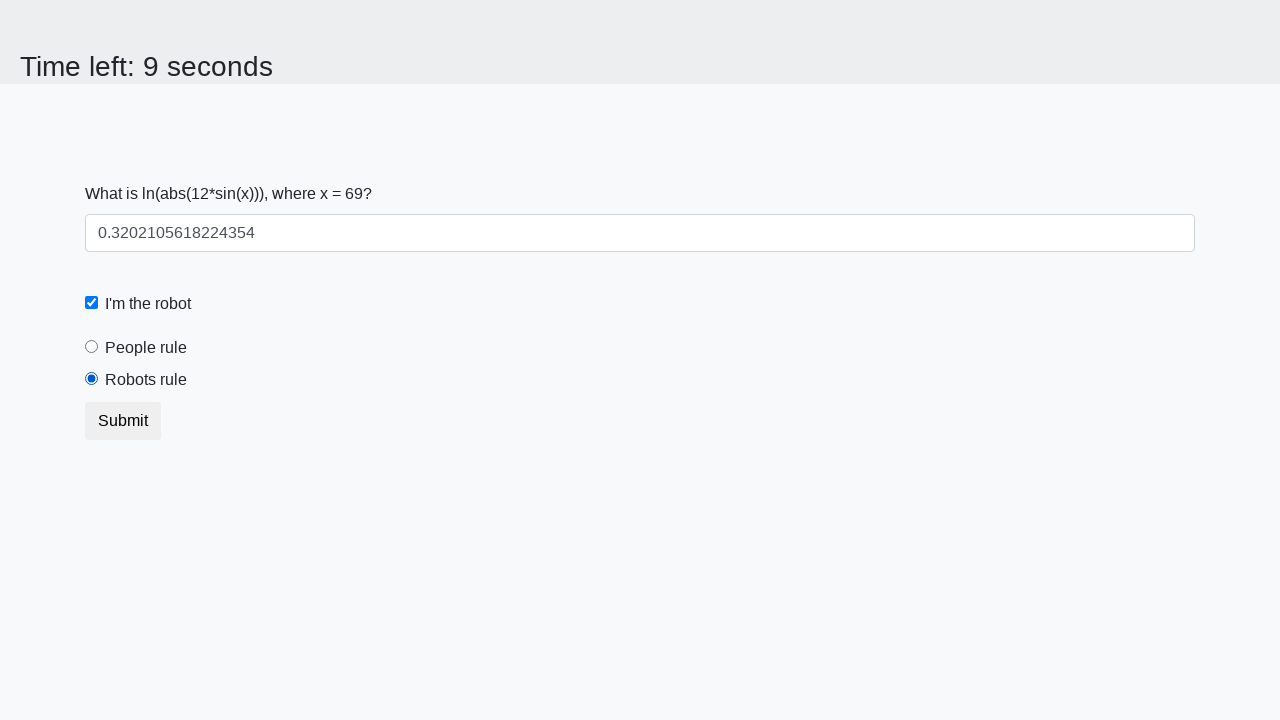

Clicked submit button to submit form at (123, 421) on button.btn
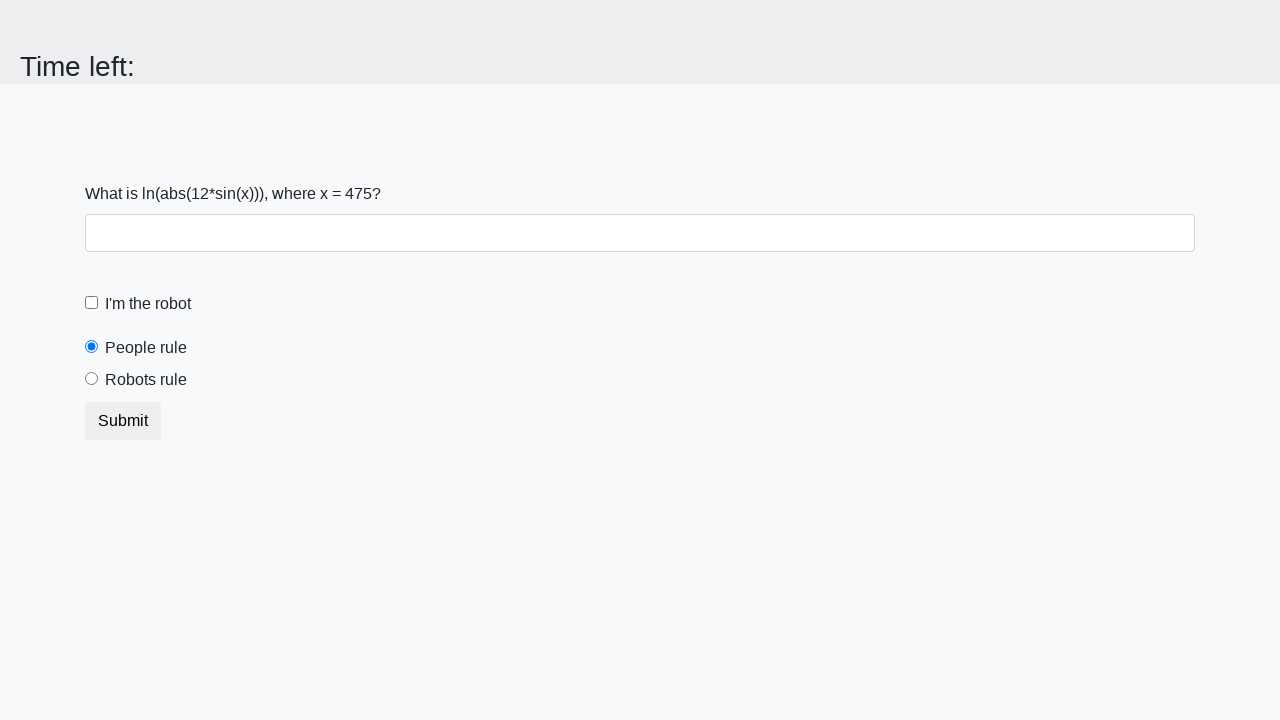

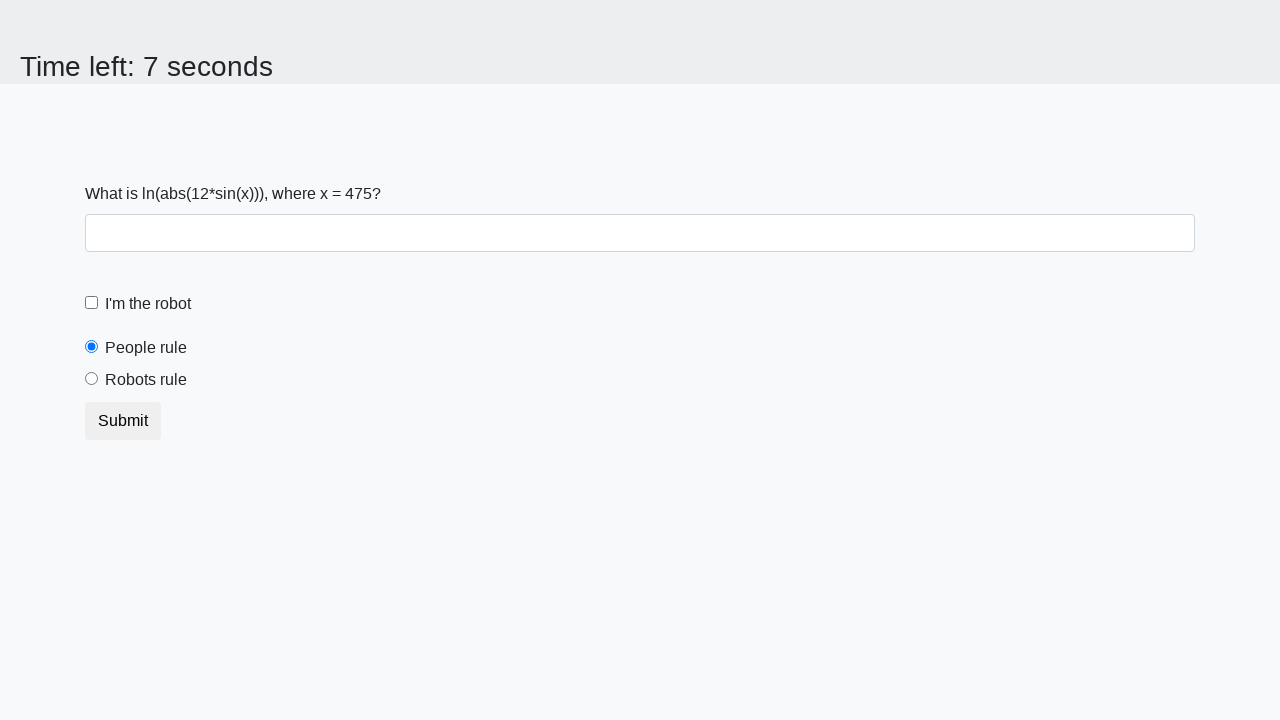